Tests JavaScript alert functionality by clicking the first alert button, verifying the alert text, accepting it, and verifying the result message

Starting URL: https://the-internet.herokuapp.com/javascript_alerts

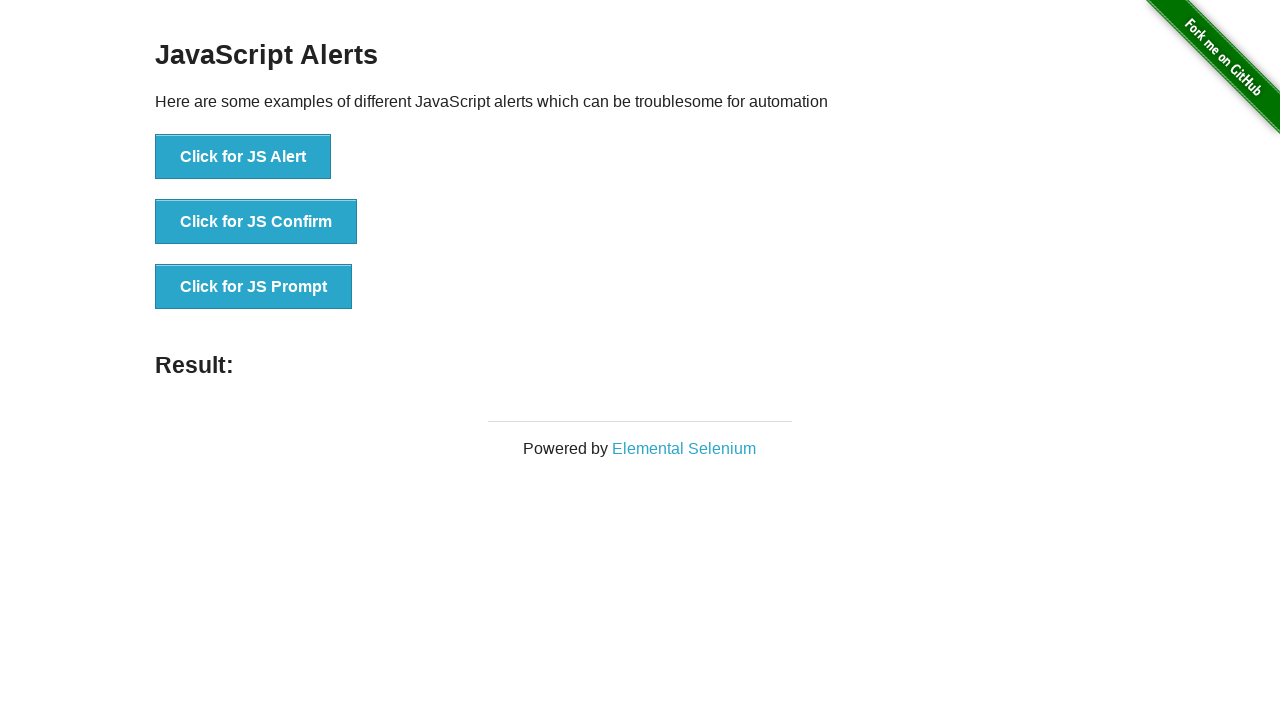

Clicked the first alert button at (243, 157) on button[onclick='jsAlert()']
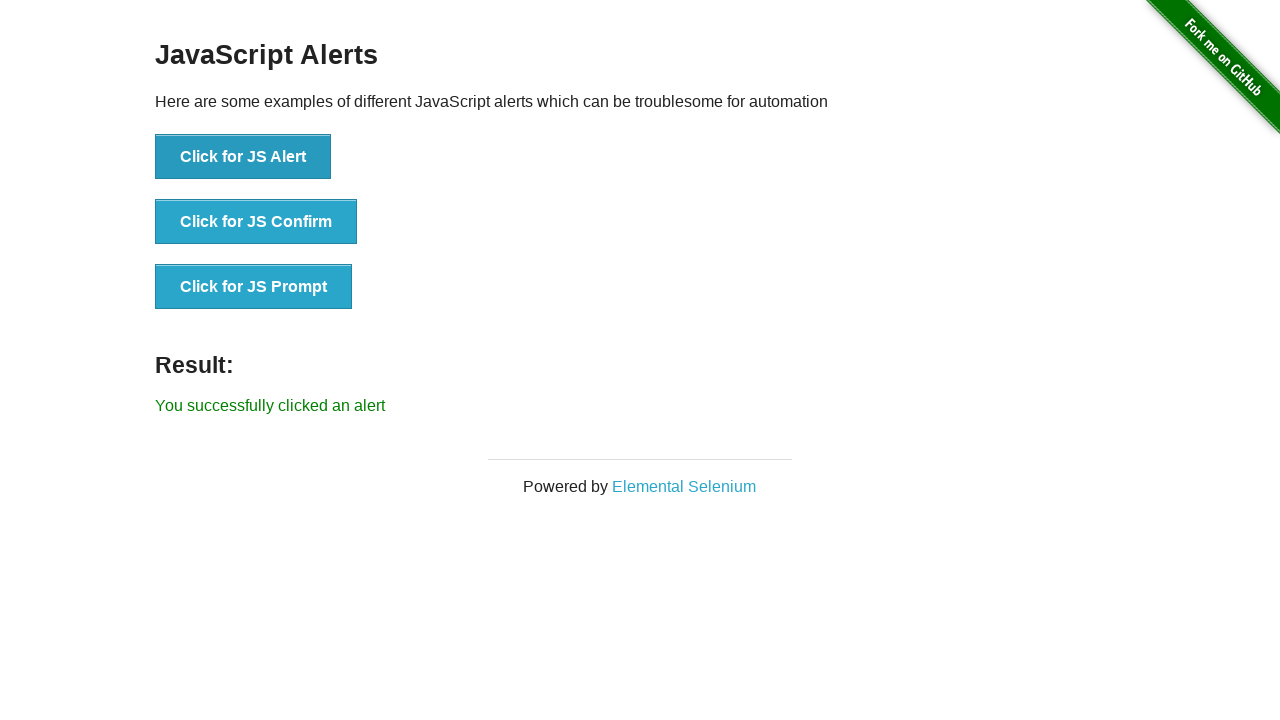

Set up dialog handler to accept alerts
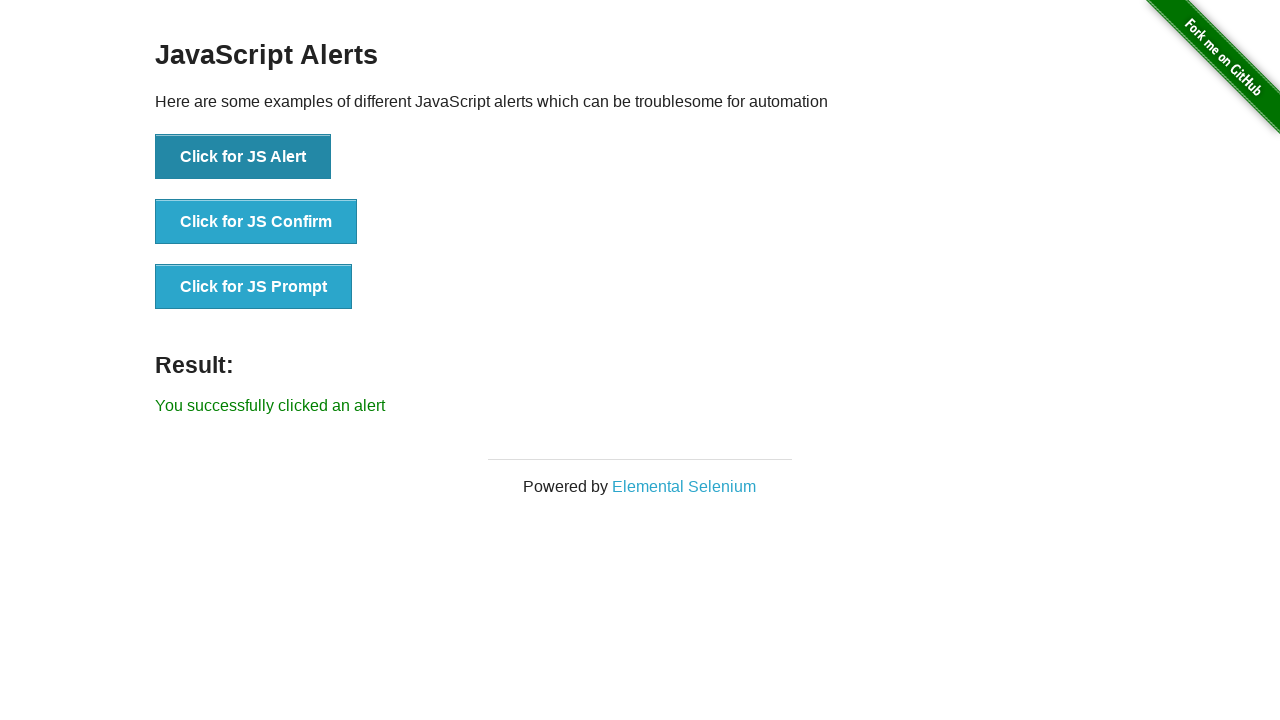

Verified the success message 'You successfully clicked an alert' is displayed
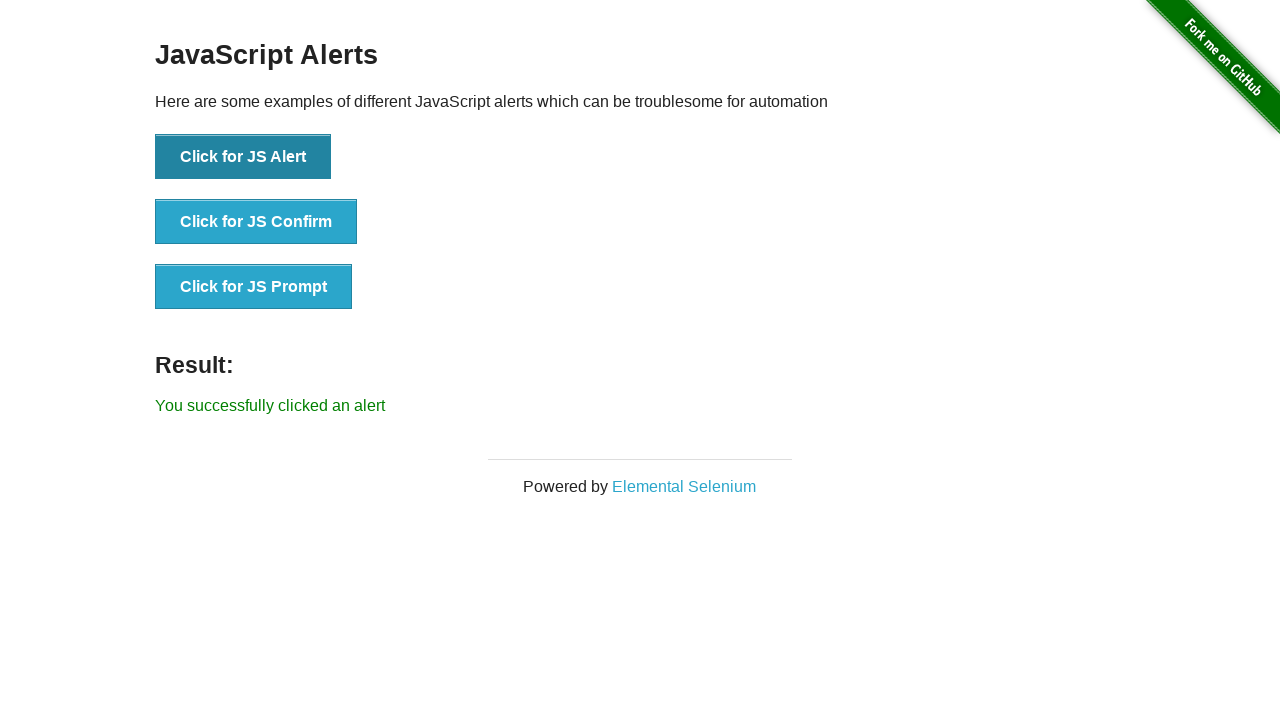

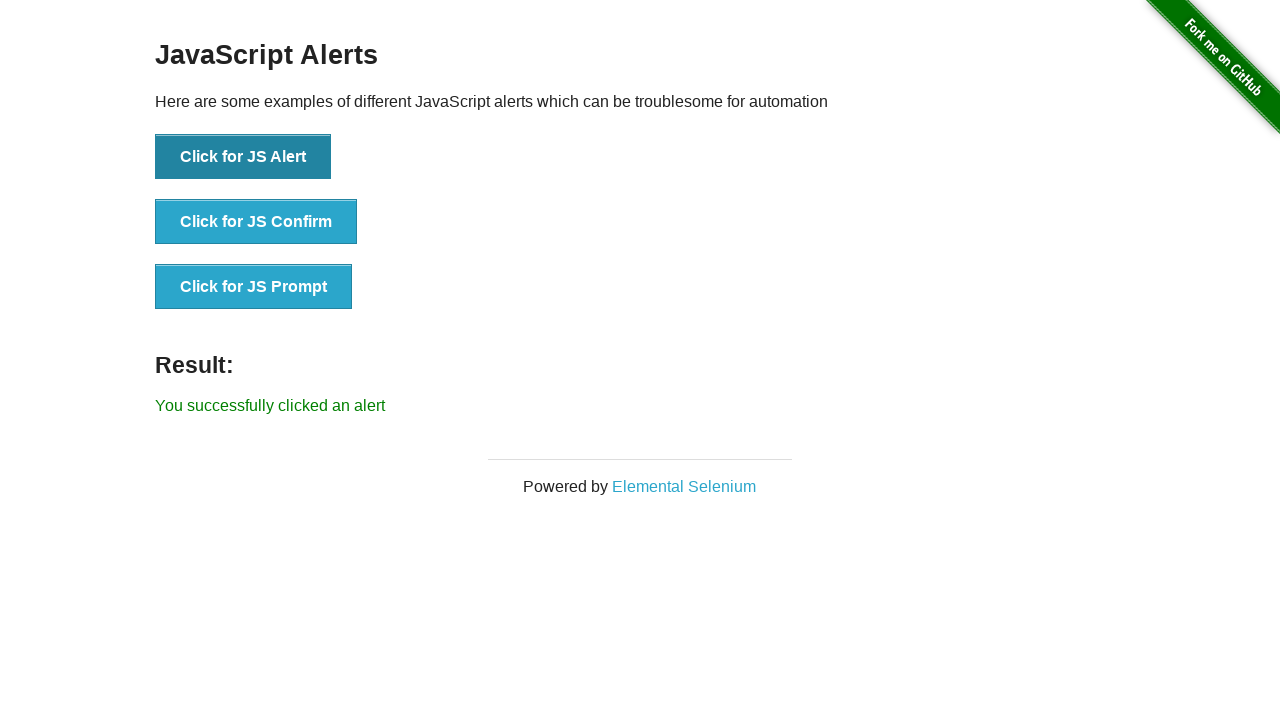